Tests the resizable box functionality by dragging the resize handle 100 pixels in both directions to expand the box.

Starting URL: https://demoqa.com/resizable/

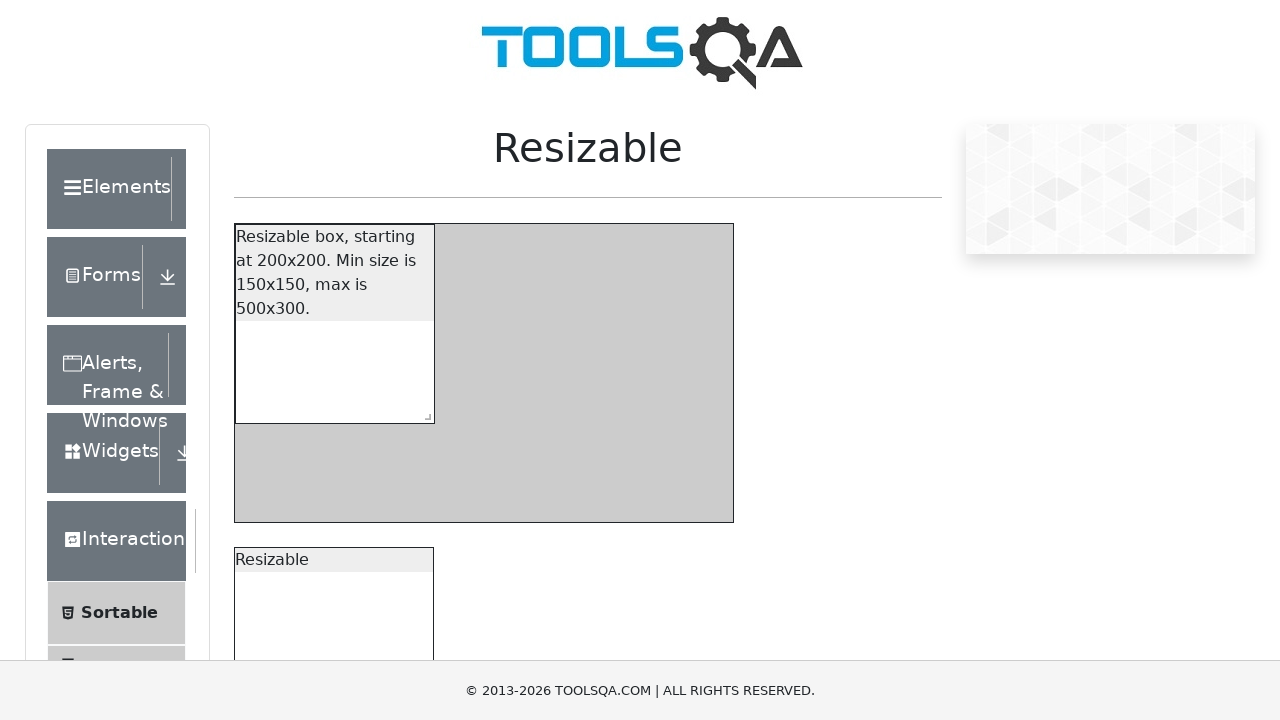

Located the resizable box element
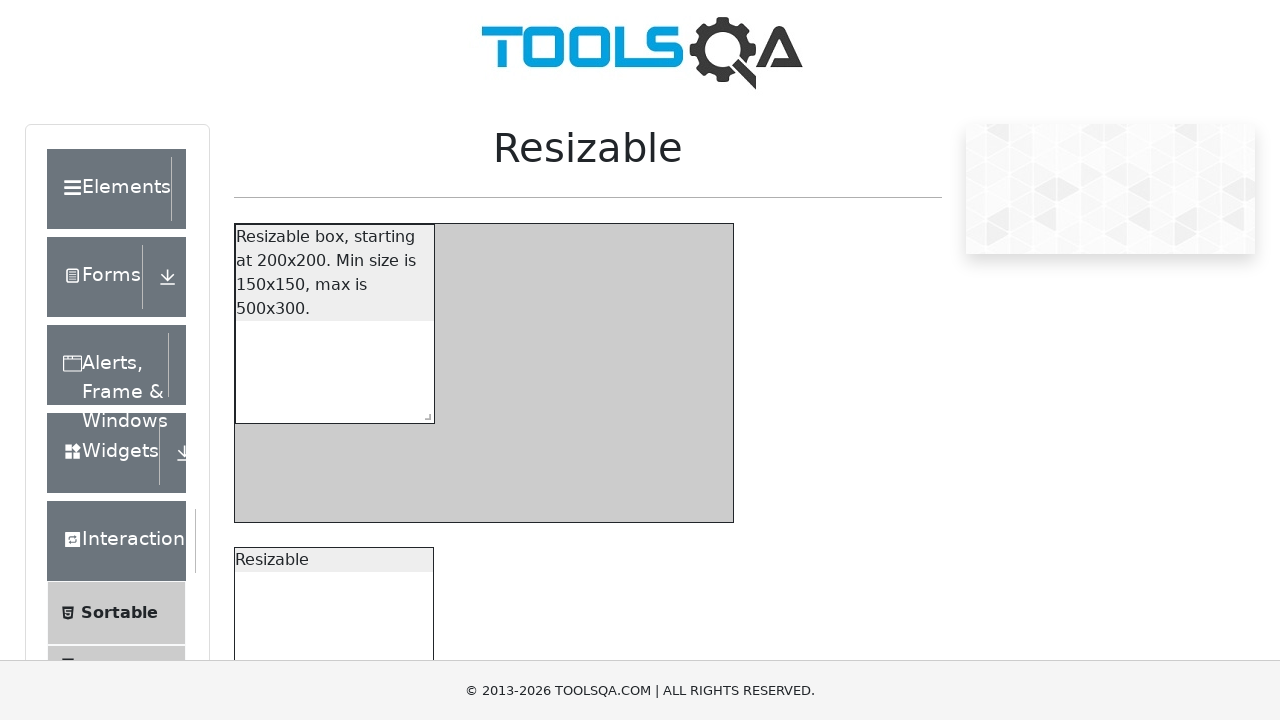

Waited for resizable box to be visible
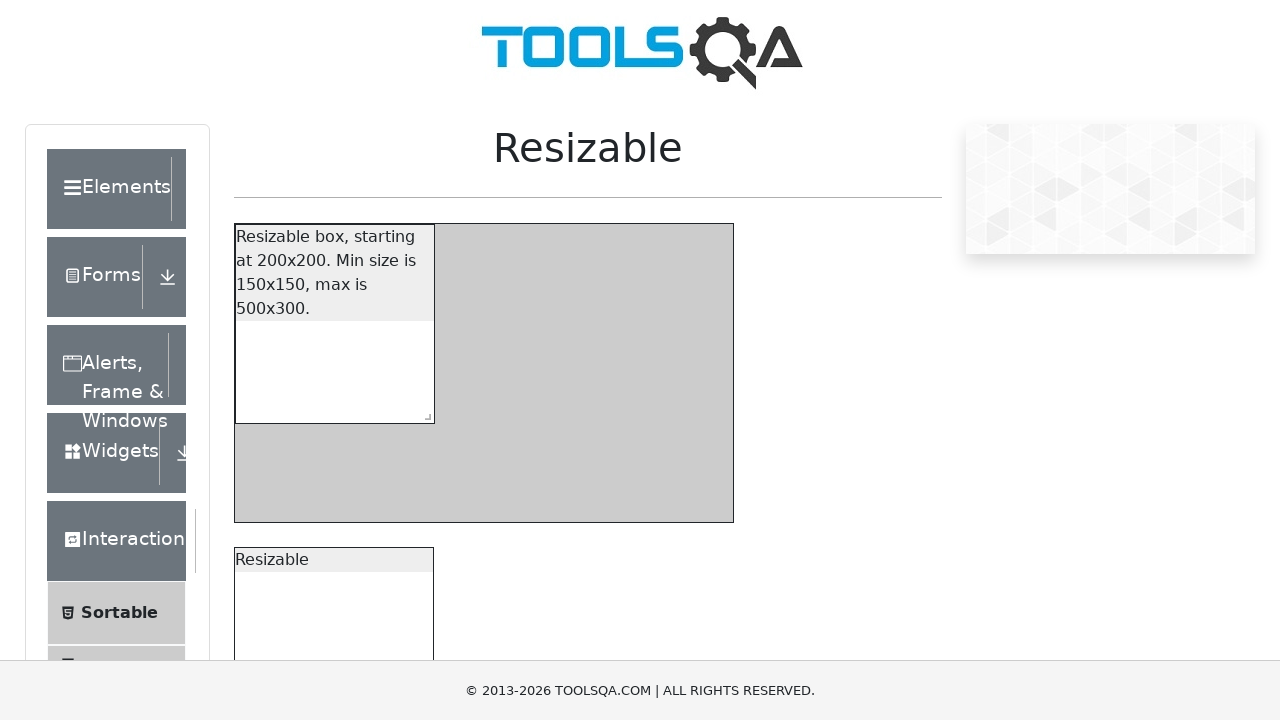

Located the resize handle in bottom-right corner
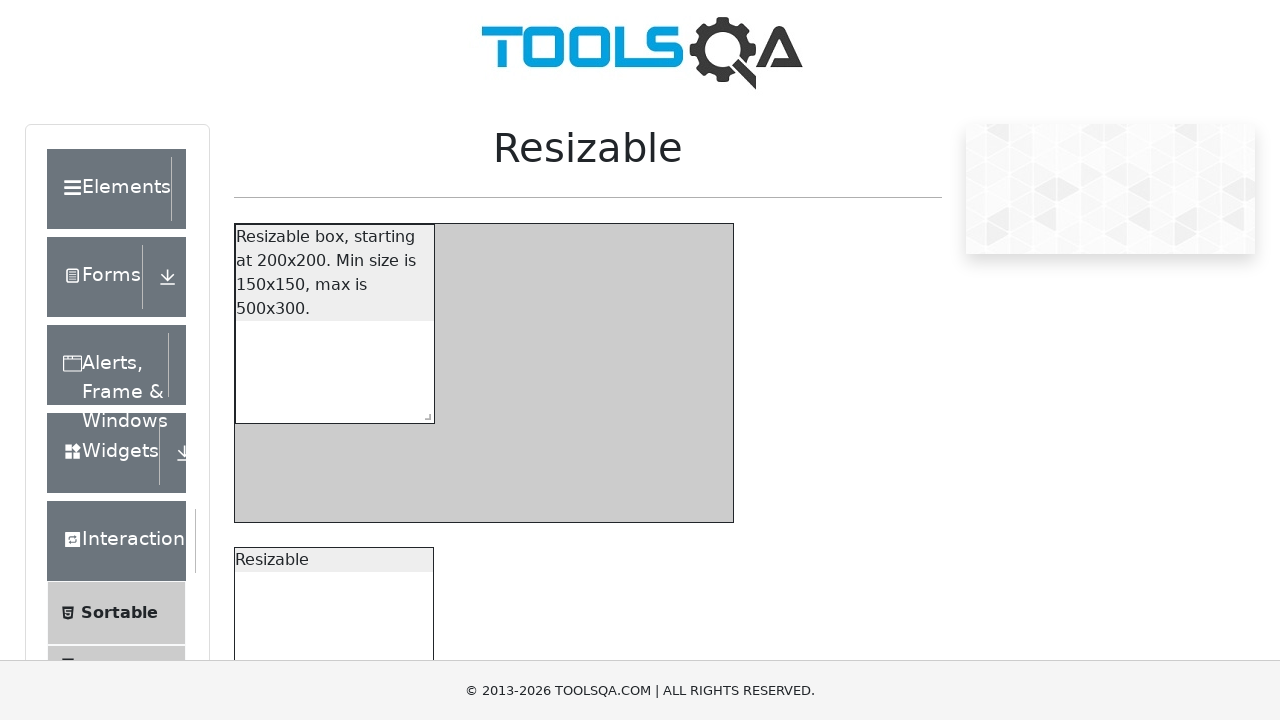

Retrieved bounding box coordinates of the resize handle
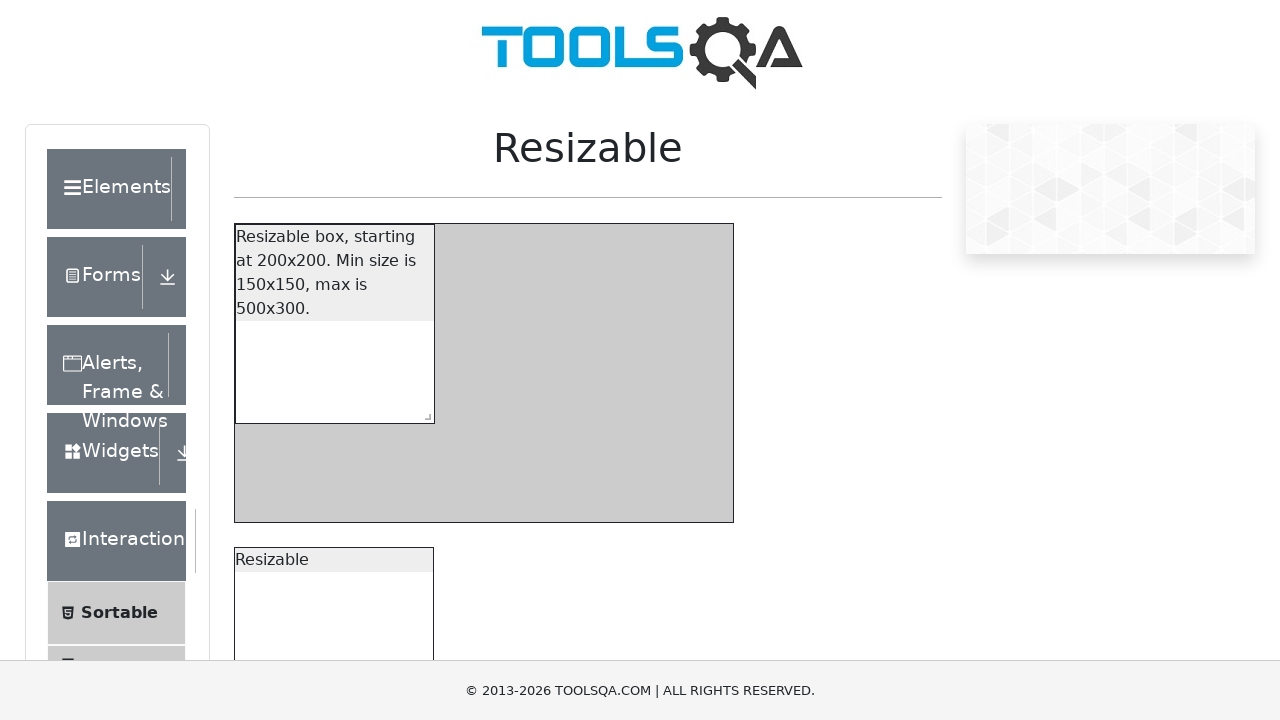

Moved mouse to center of resize handle at (423, 736)
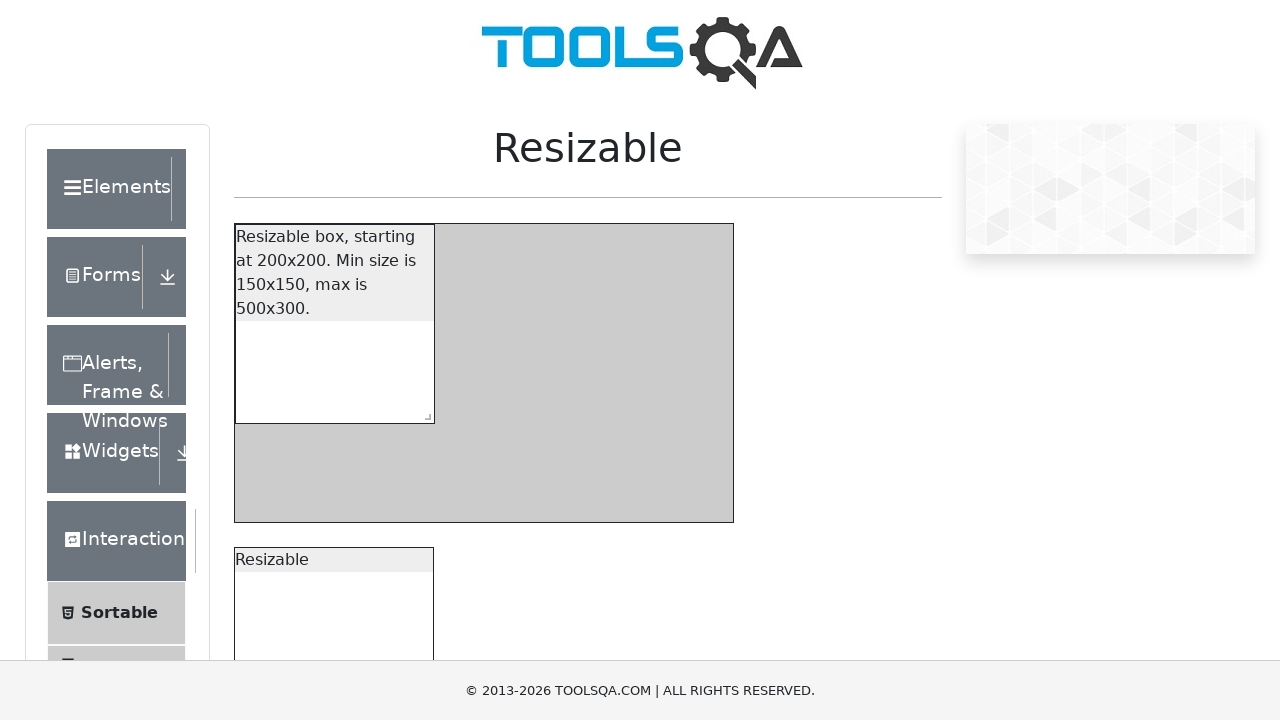

Pressed down mouse button on resize handle at (423, 736)
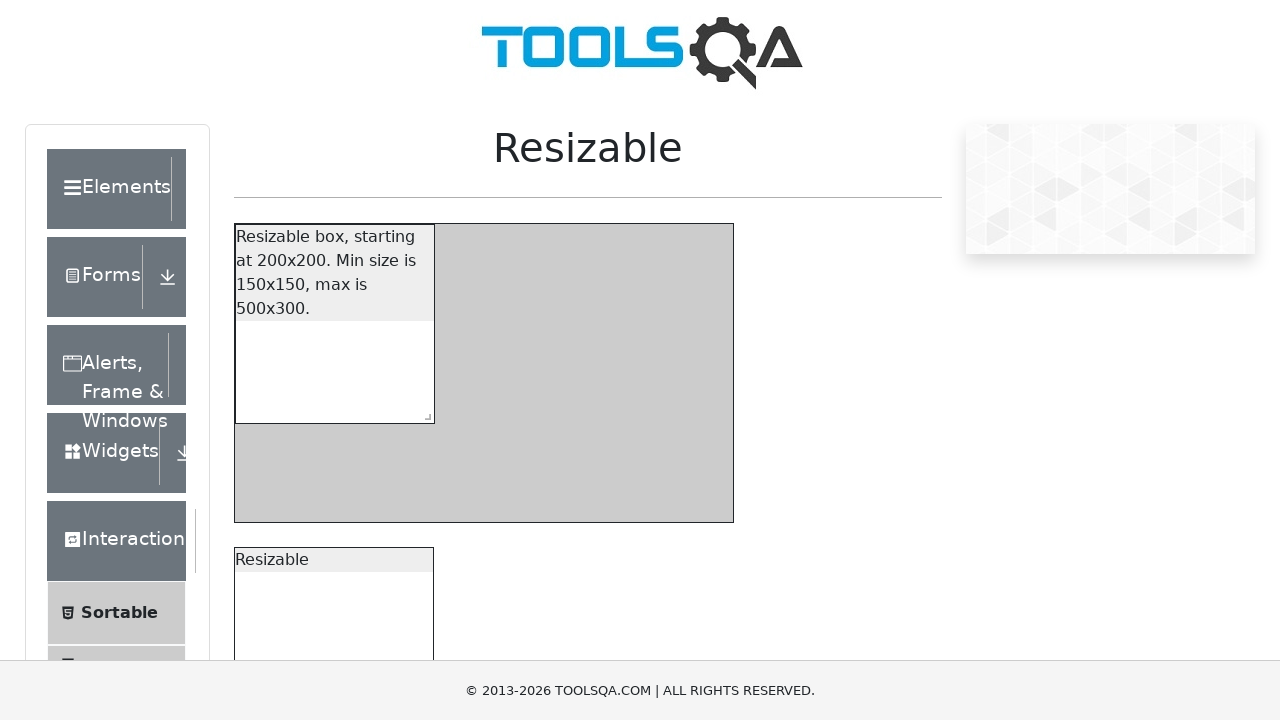

Dragged resize handle 100 pixels right and 100 pixels down at (523, 836)
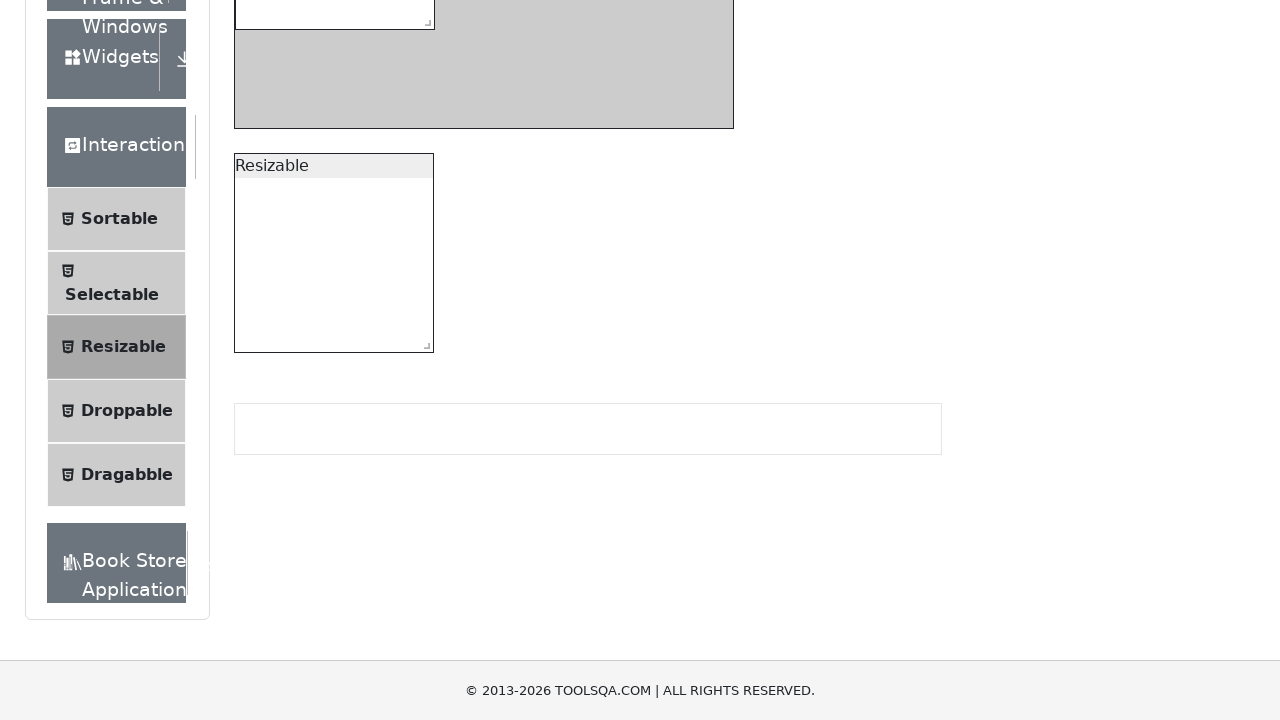

Released mouse button to complete resize operation at (523, 836)
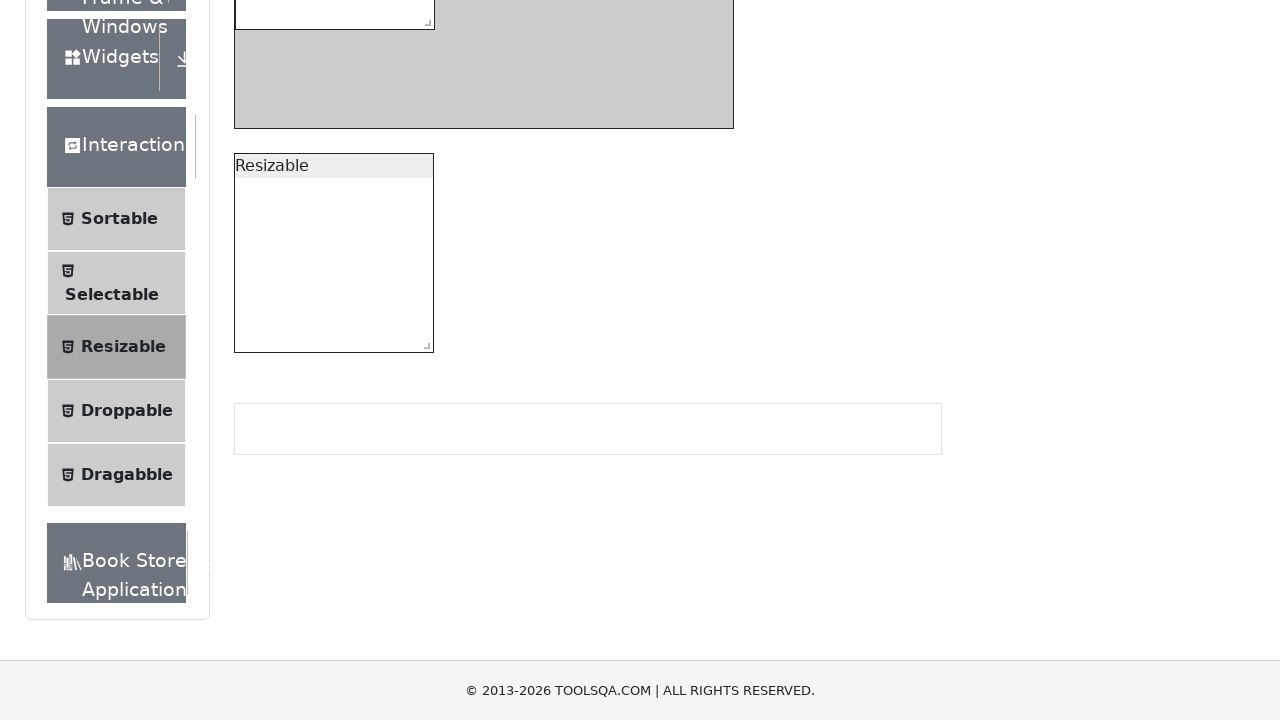

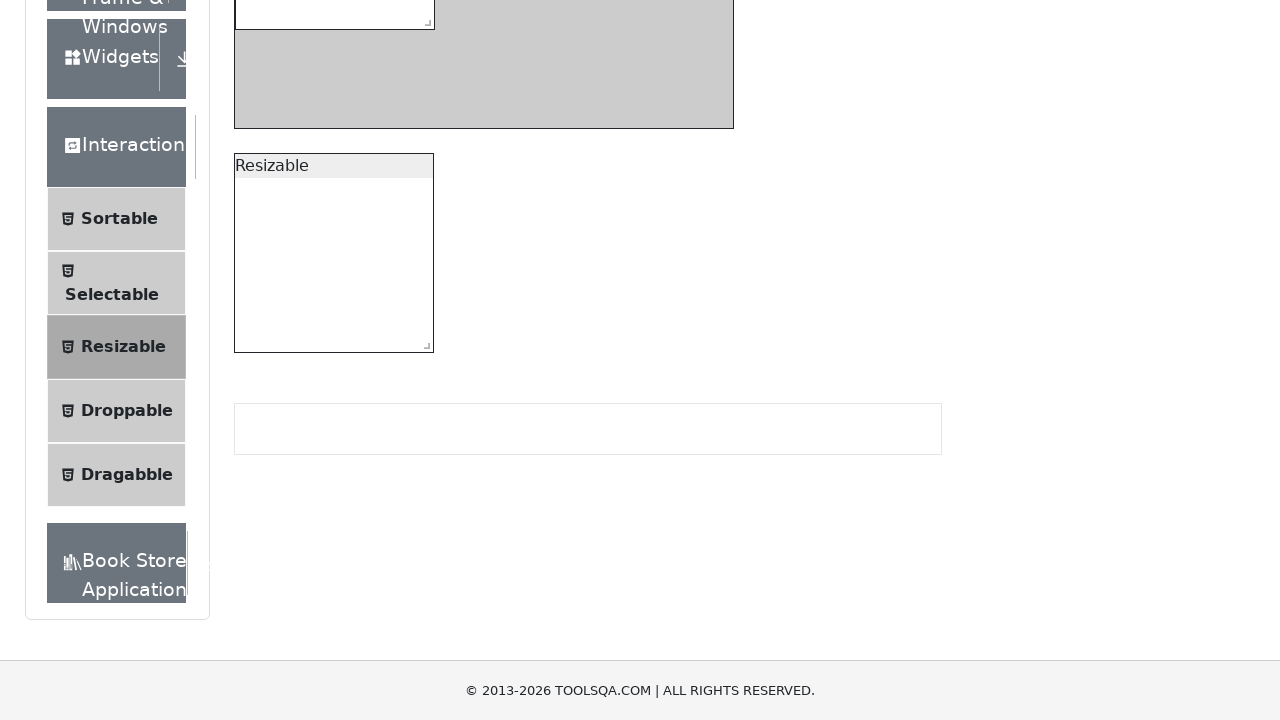